Tests JavaScript execution to scroll the page down by 500 pixels

Starting URL: https://www.automationtesting.co.uk/

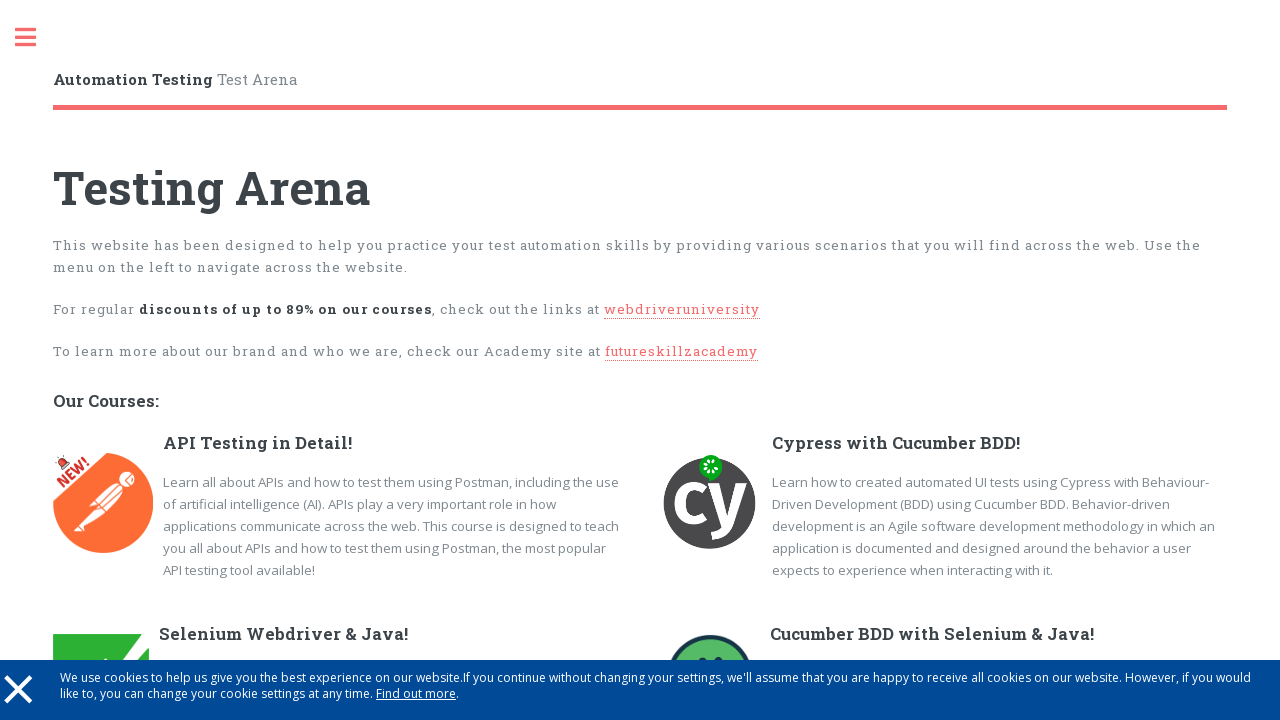

Executed JavaScript to scroll page down by 500 pixels
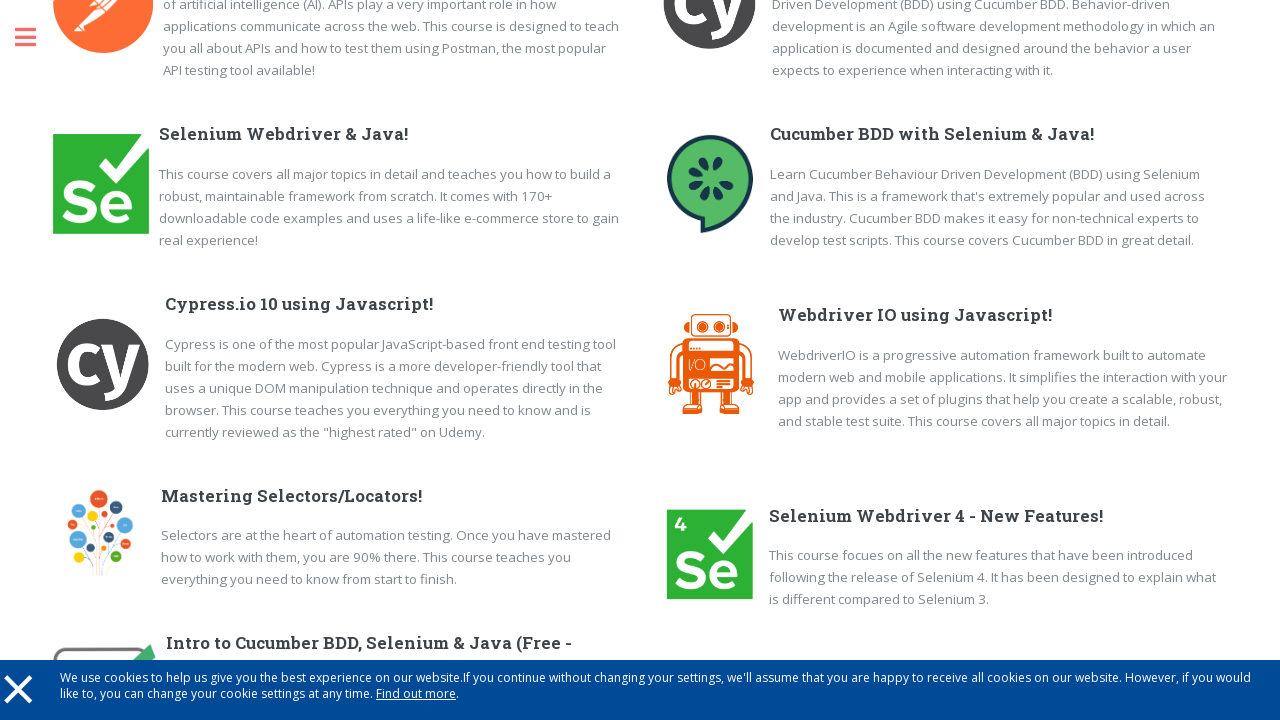

Waited 1000ms for scroll animation to complete
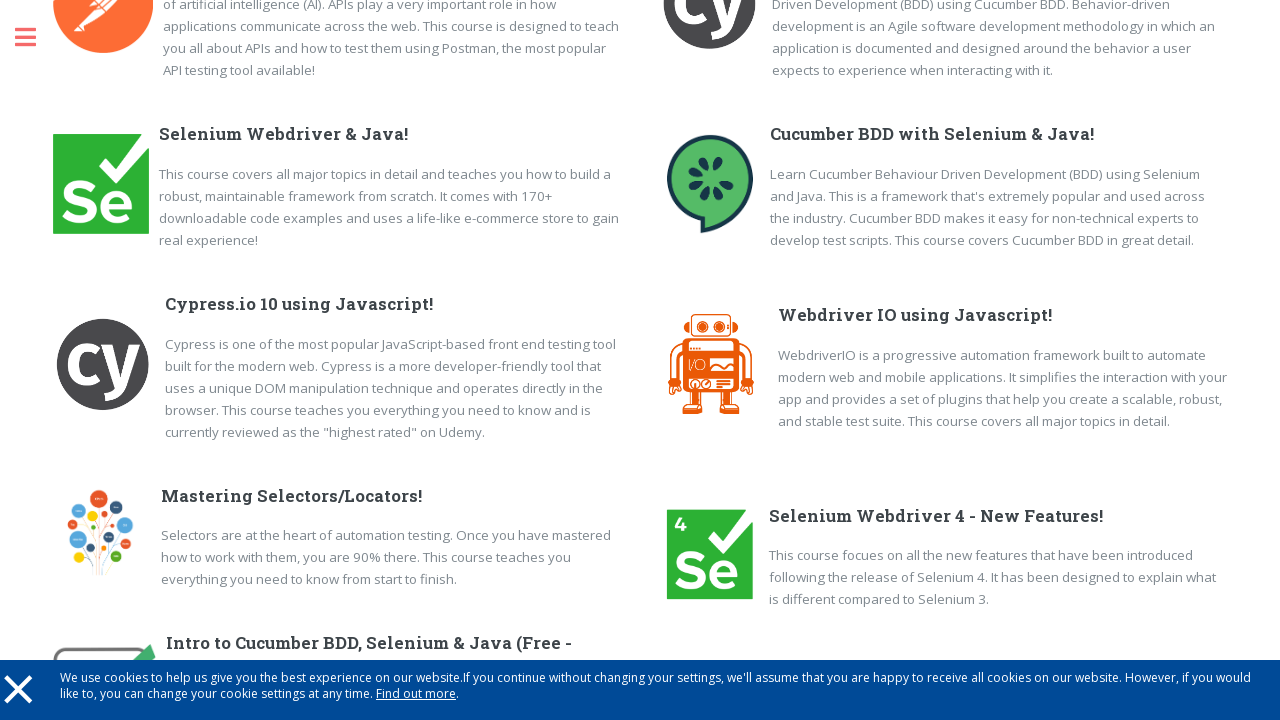

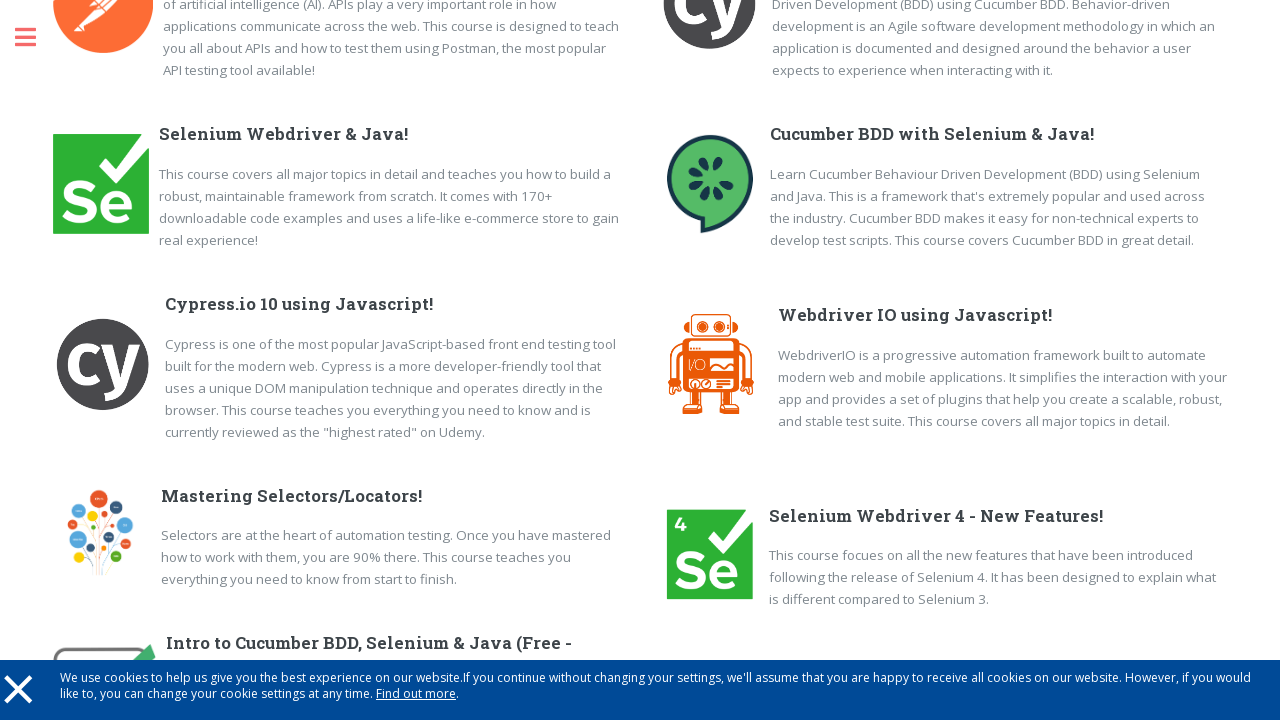